Clicks on the "Appium" link, verifies navigation occurred, then navigates back to the main page

Starting URL: https://rahulshettyacademy.com/AutomationPractice/

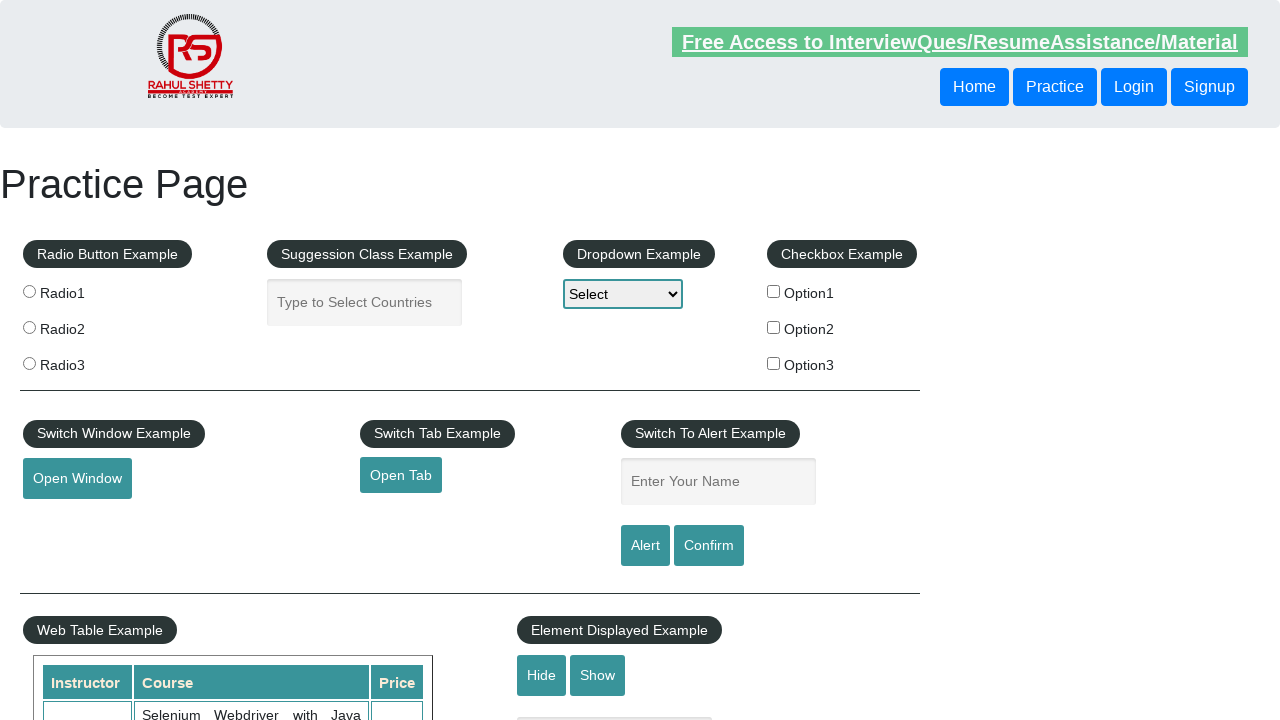

Clicked on the 'Appium' link at (62, 580) on a:text('Appium')
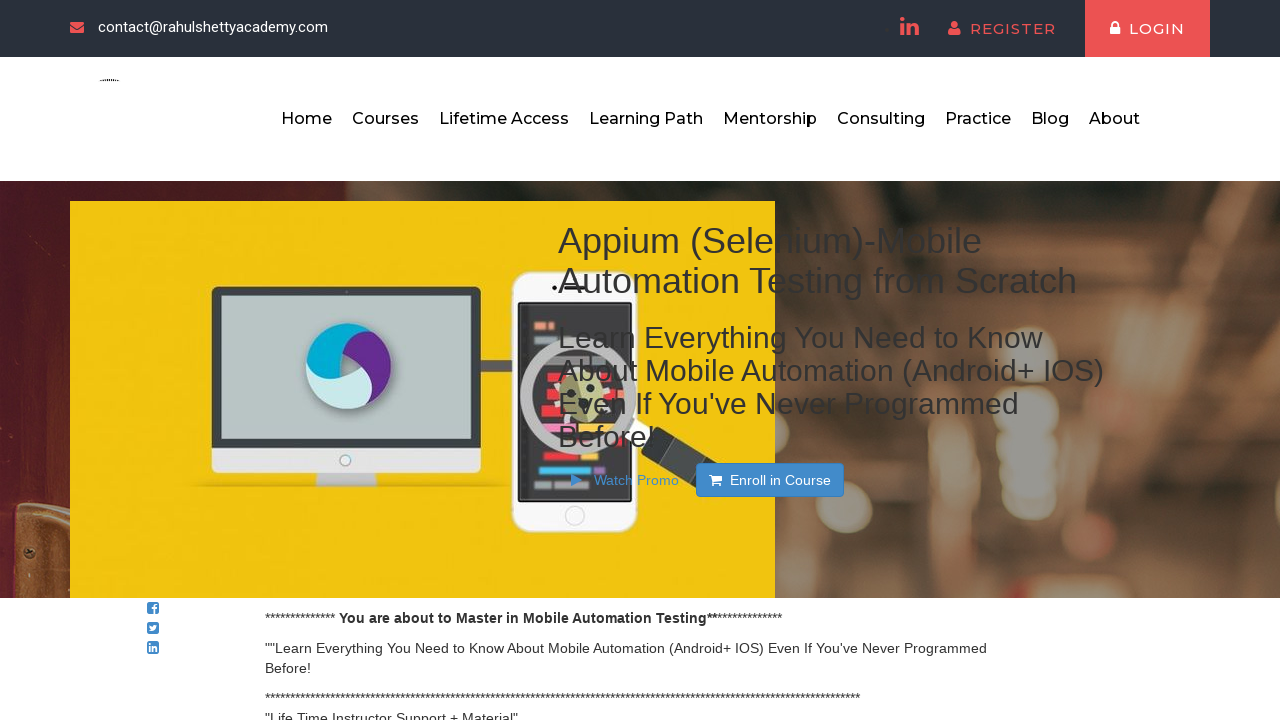

Waited for page to load after clicking Appium link
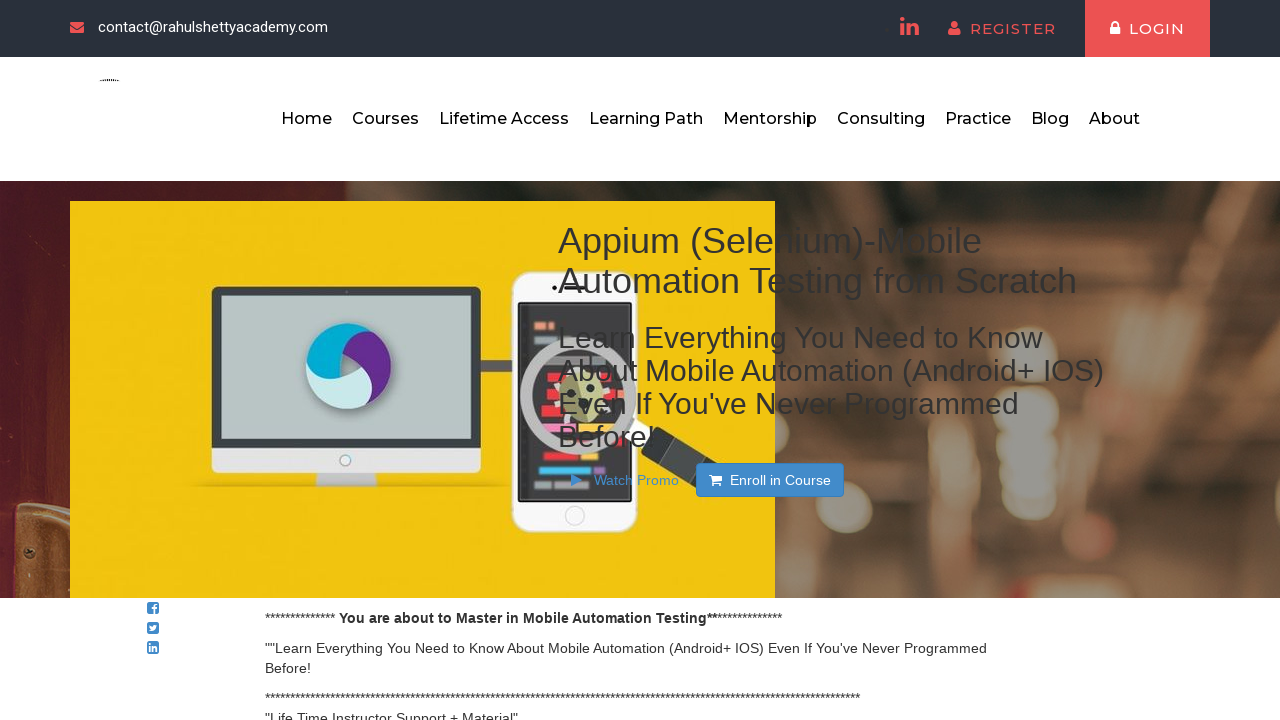

Navigated back to the main page
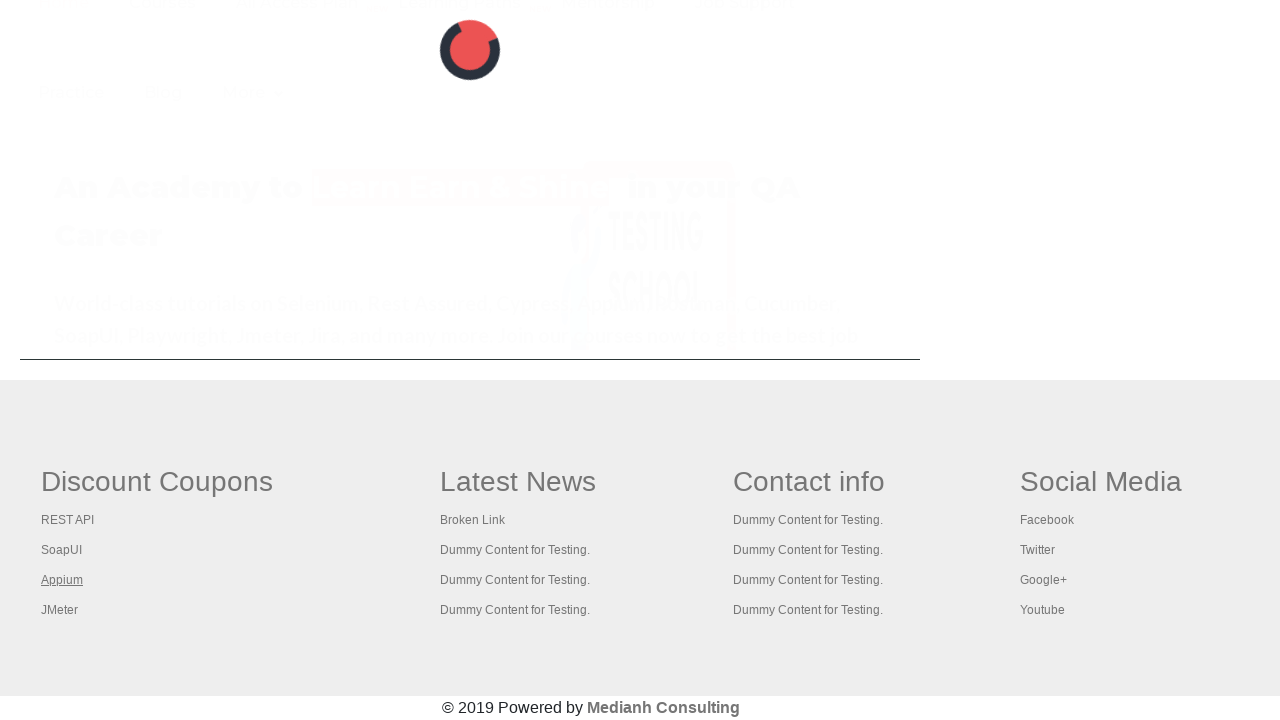

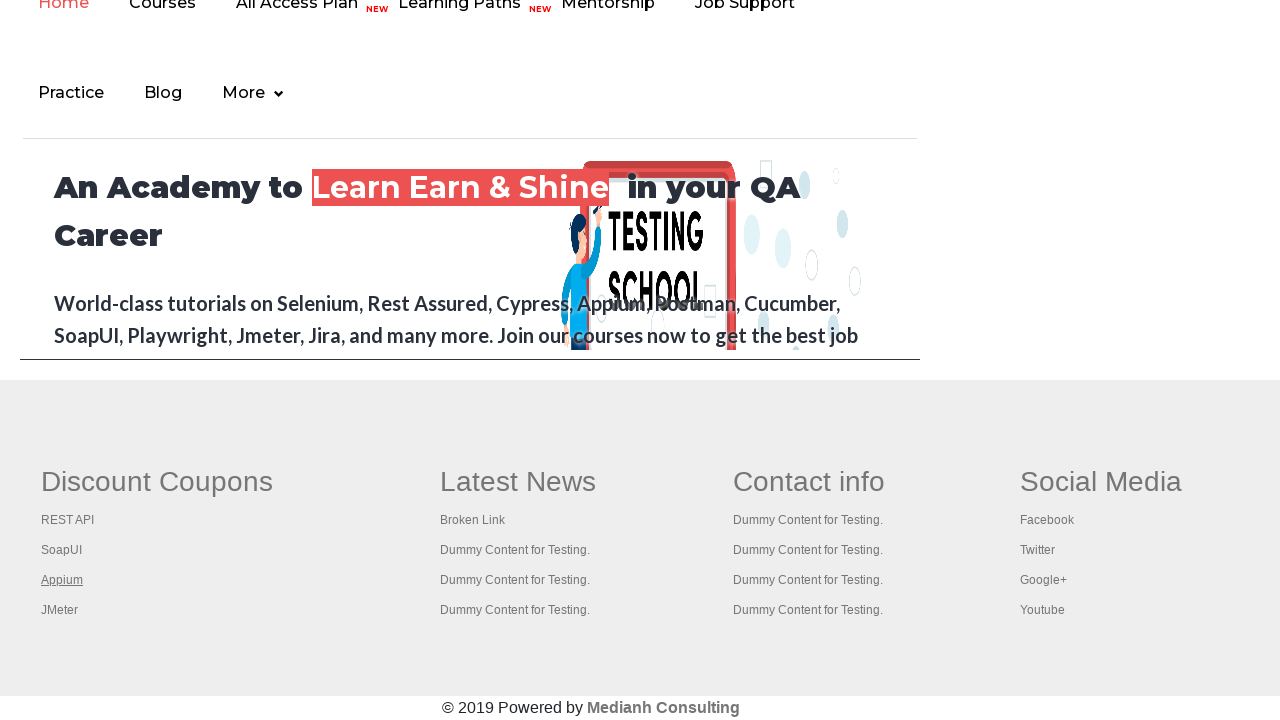